Tests finding all elements with a specific class name, counting them, and iterating through to get text and attributes

Starting URL: https://kristinek.github.io/site/examples/locators

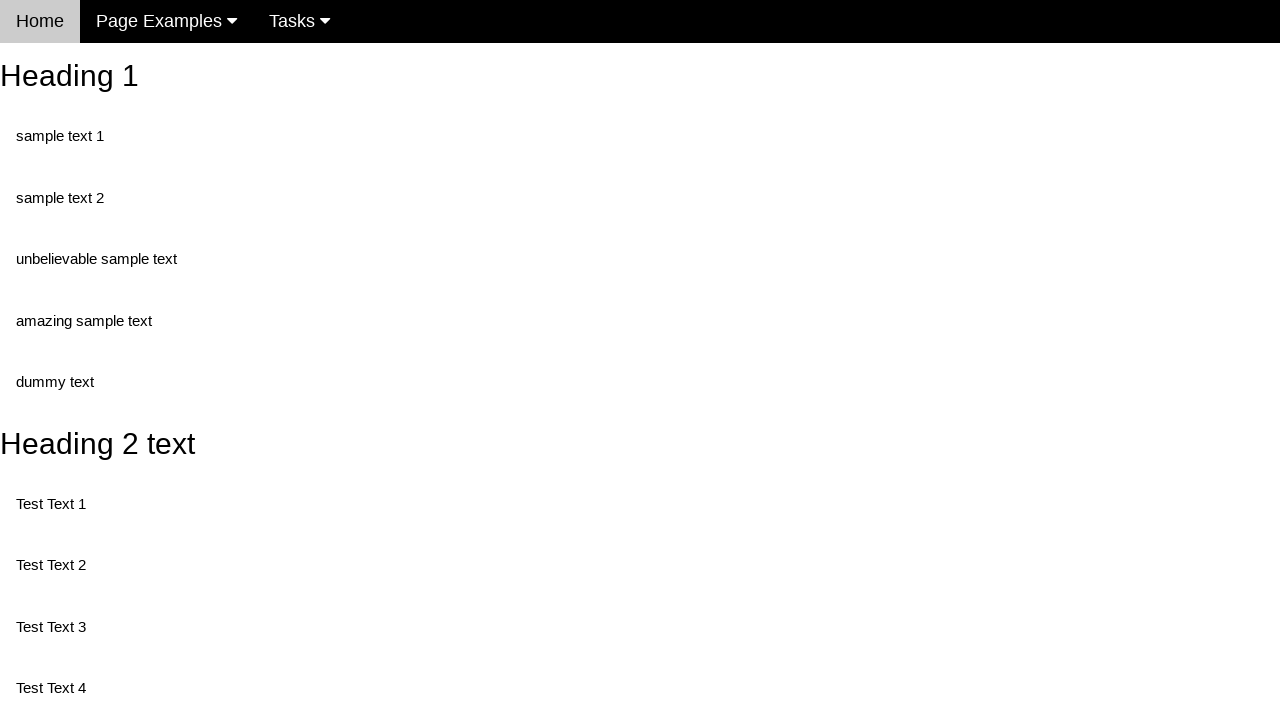

Navigated to locators example page
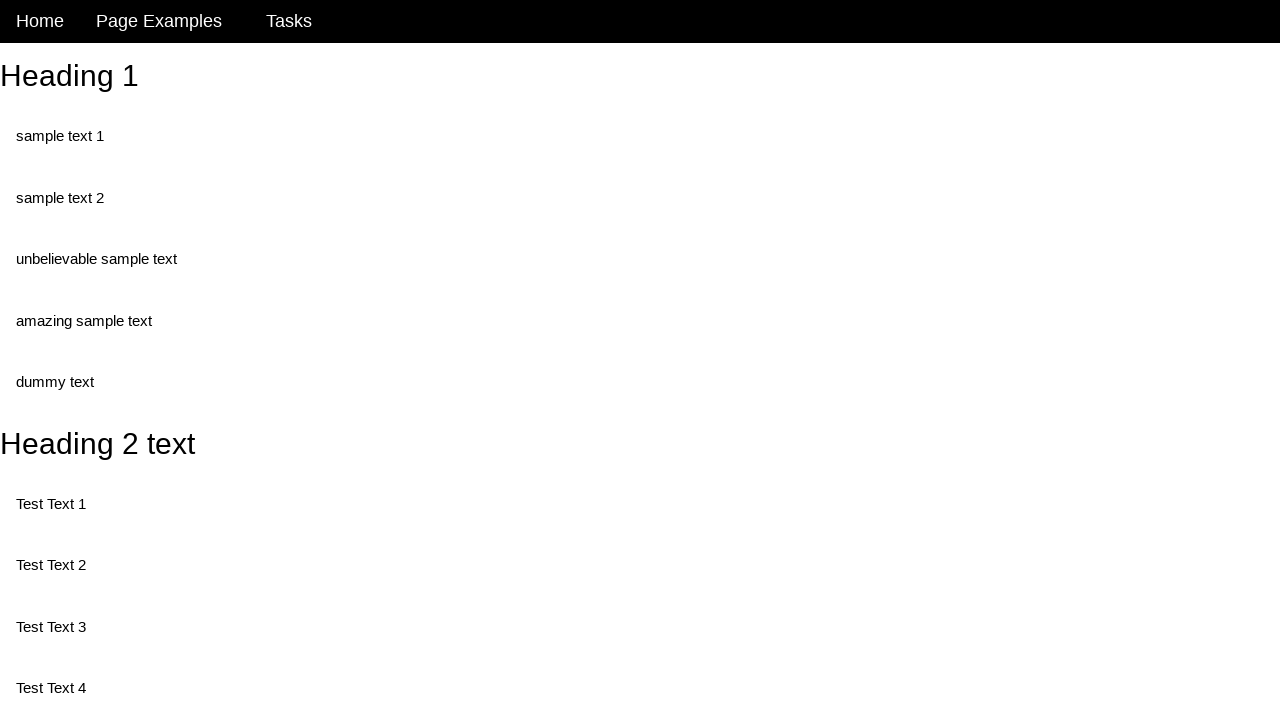

Located all elements with class 'test'
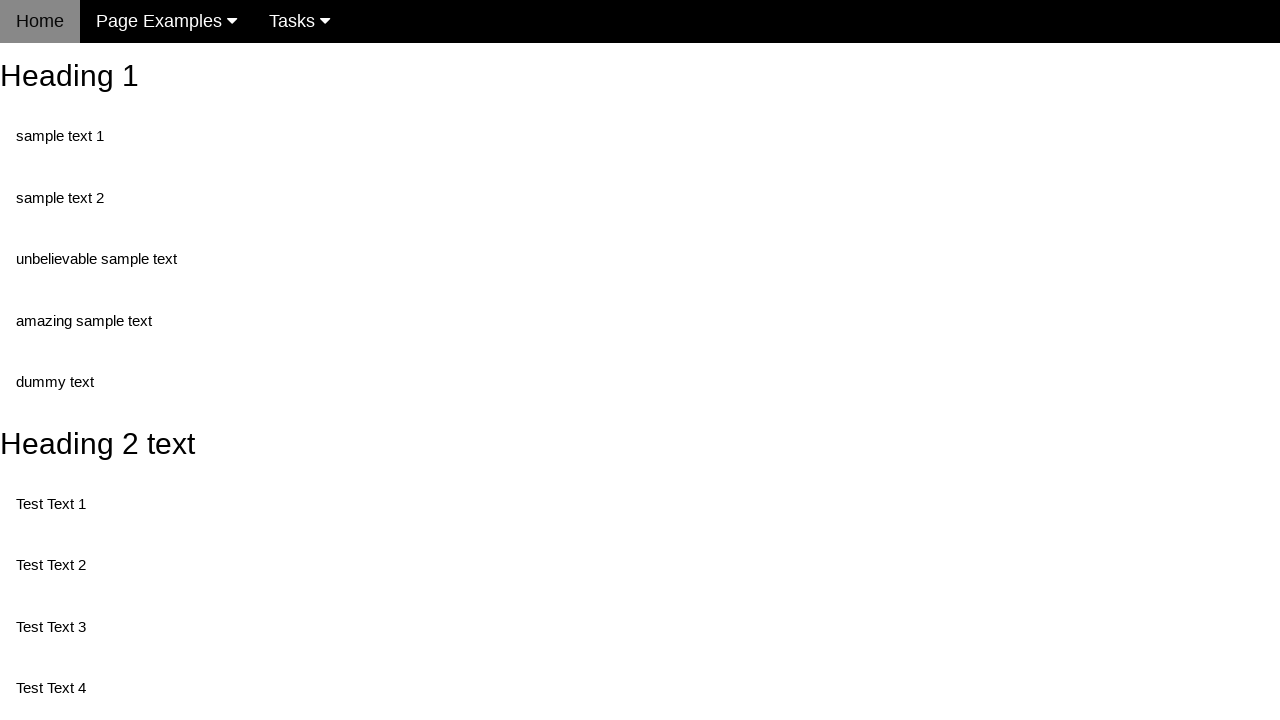

Counted 5 elements with class 'test'
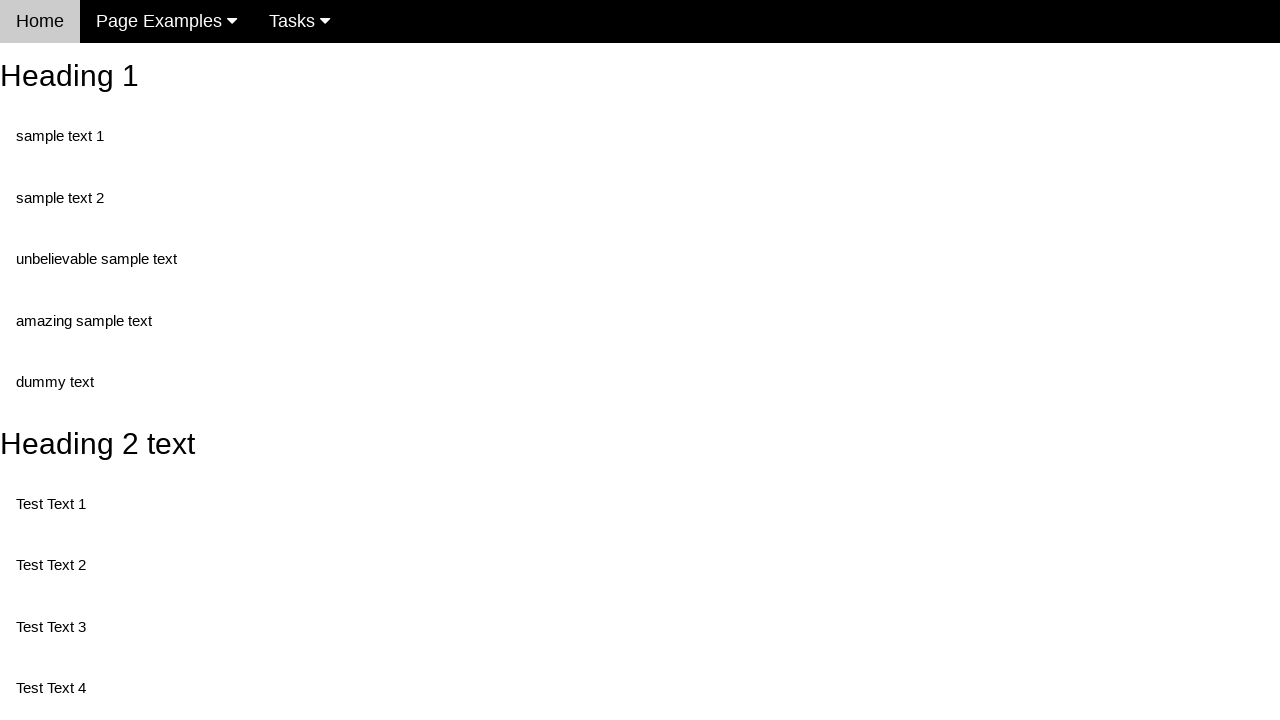

Selected element 0 with class 'test'
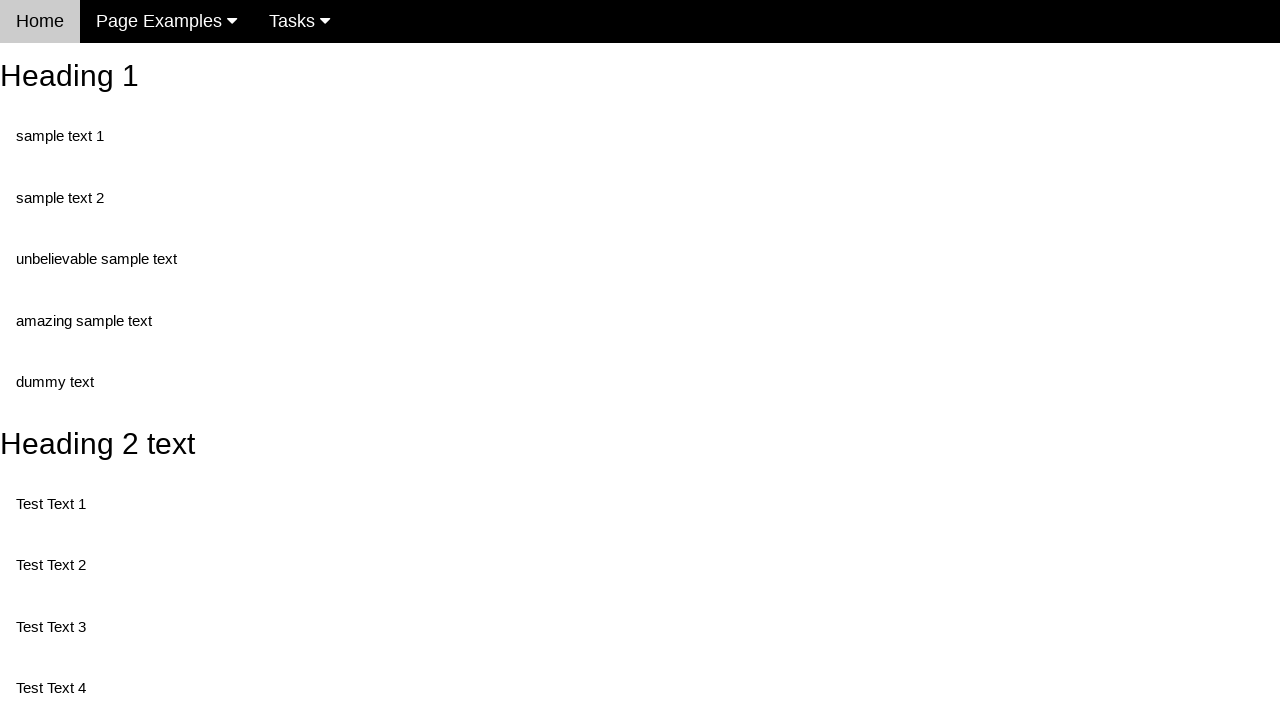

Retrieved text content from element 0: 'Test Text 1'
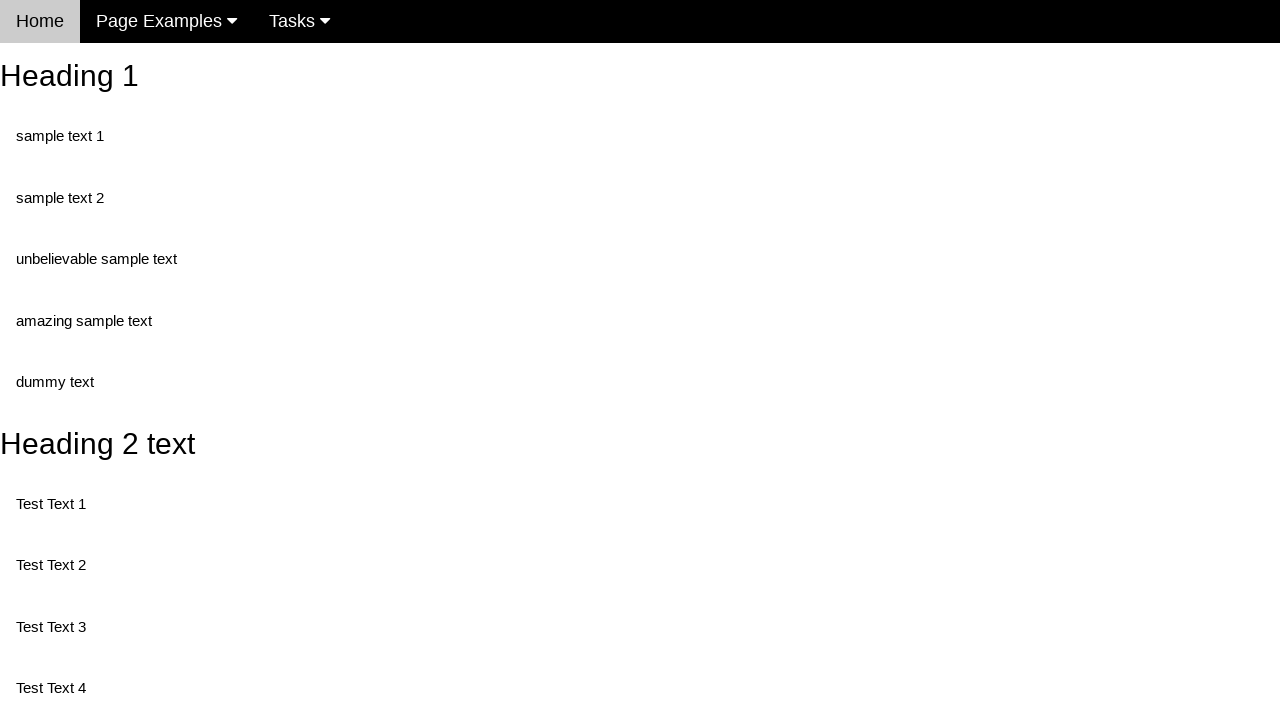

Retrieved class attribute from element 0: 'test'
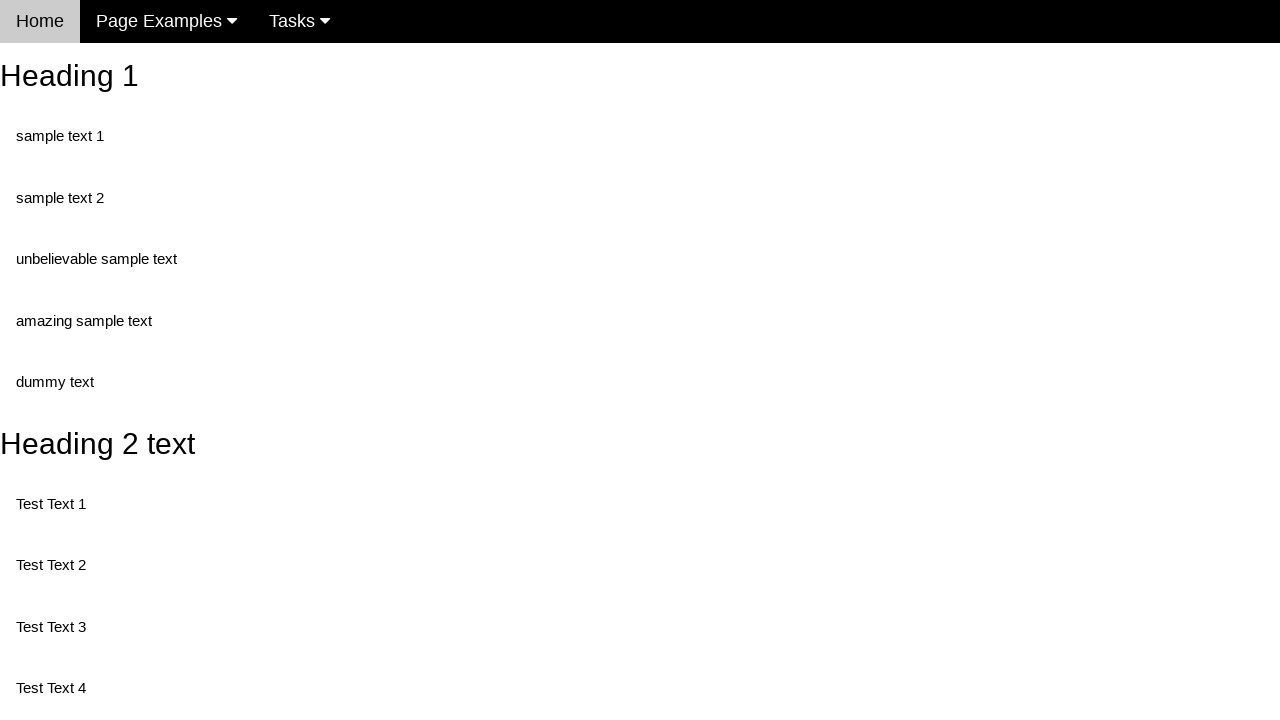

Selected element 1 with class 'test'
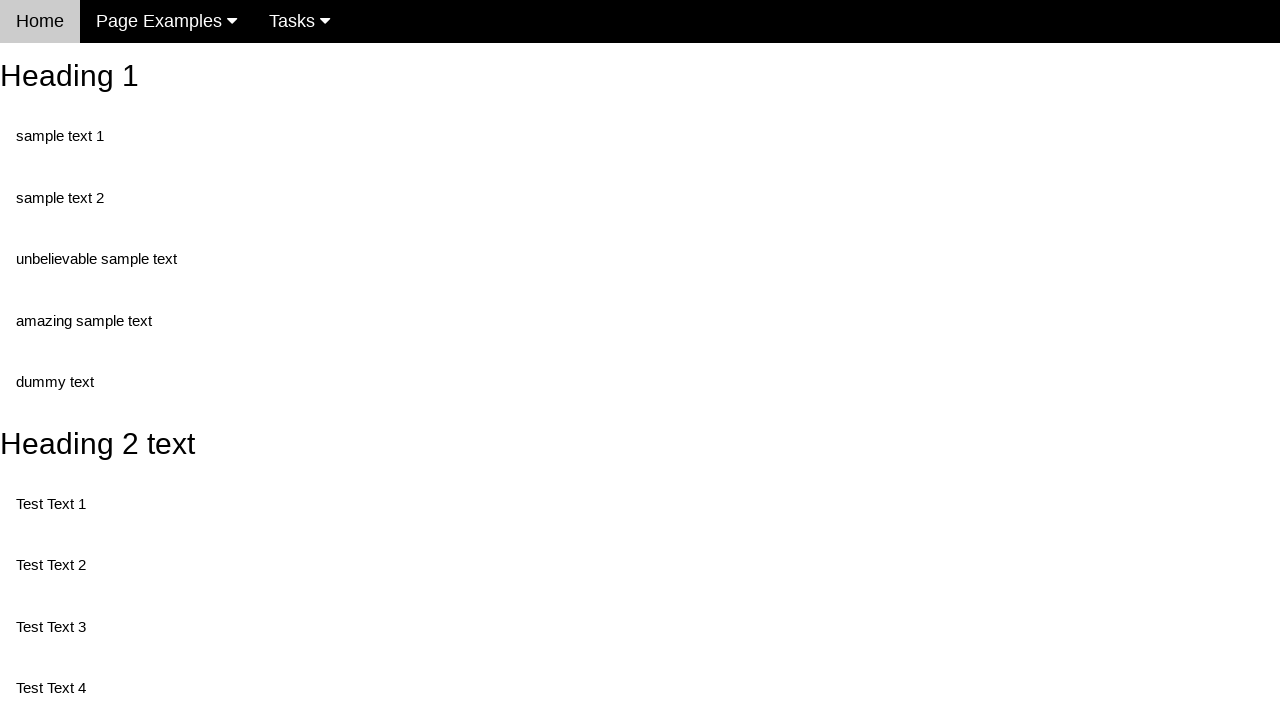

Retrieved text content from element 1: 'Test Text 3'
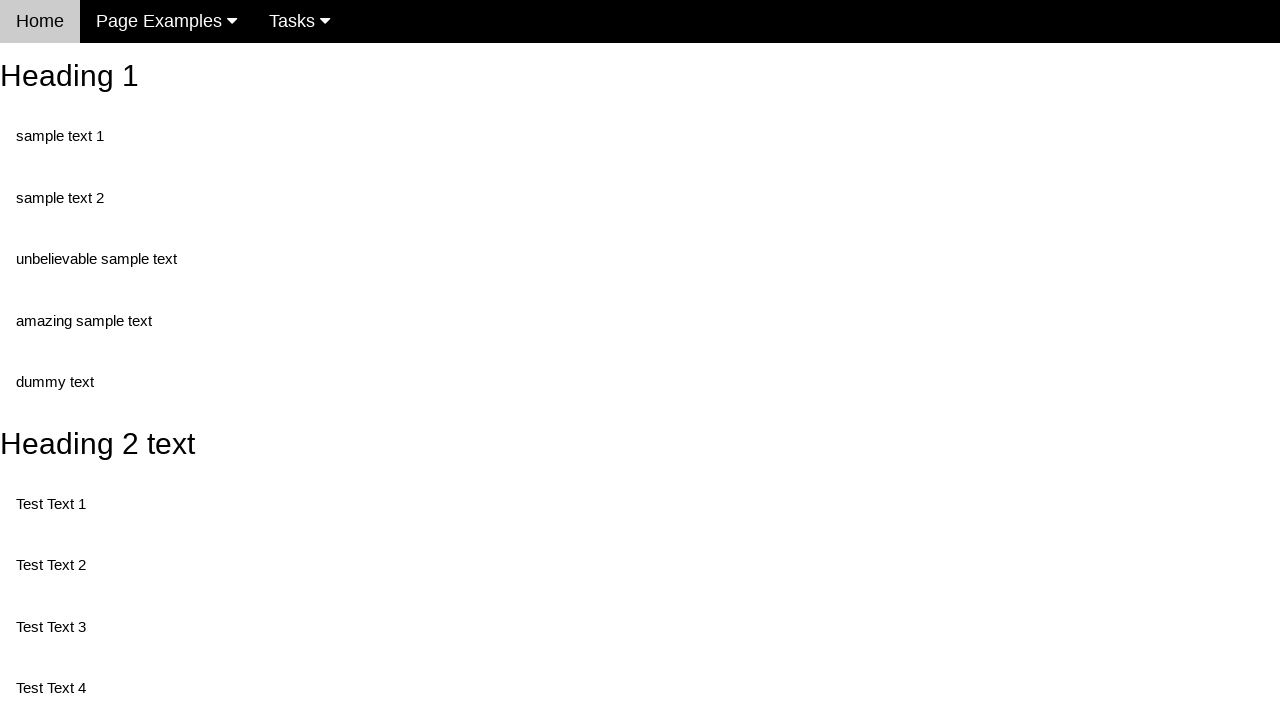

Retrieved class attribute from element 1: 'test'
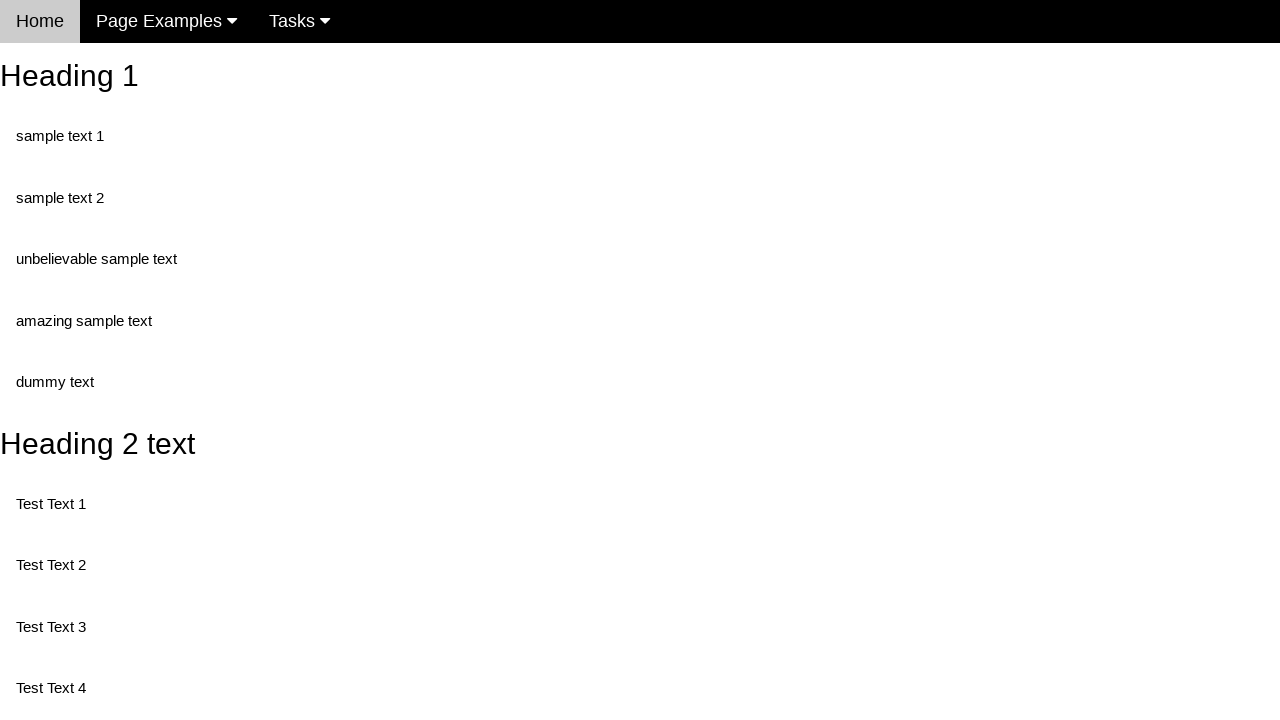

Selected element 2 with class 'test'
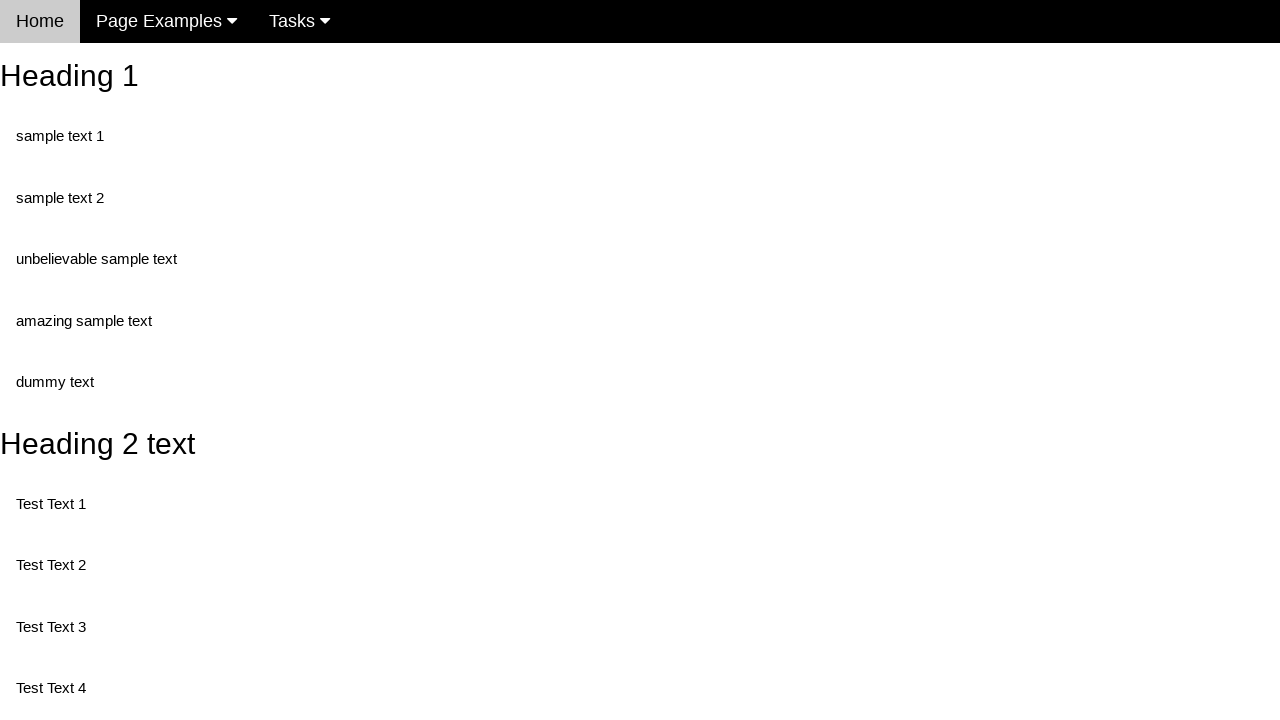

Retrieved text content from element 2: 'Test Text 4'
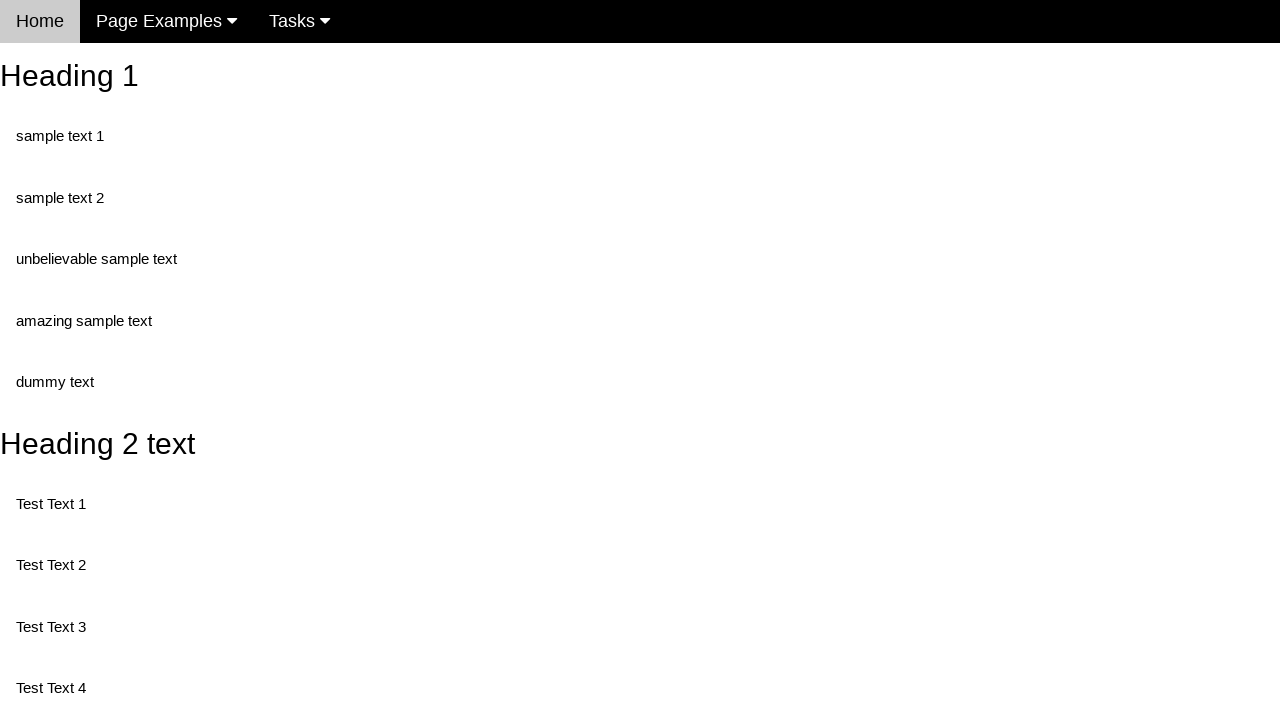

Retrieved class attribute from element 2: 'test'
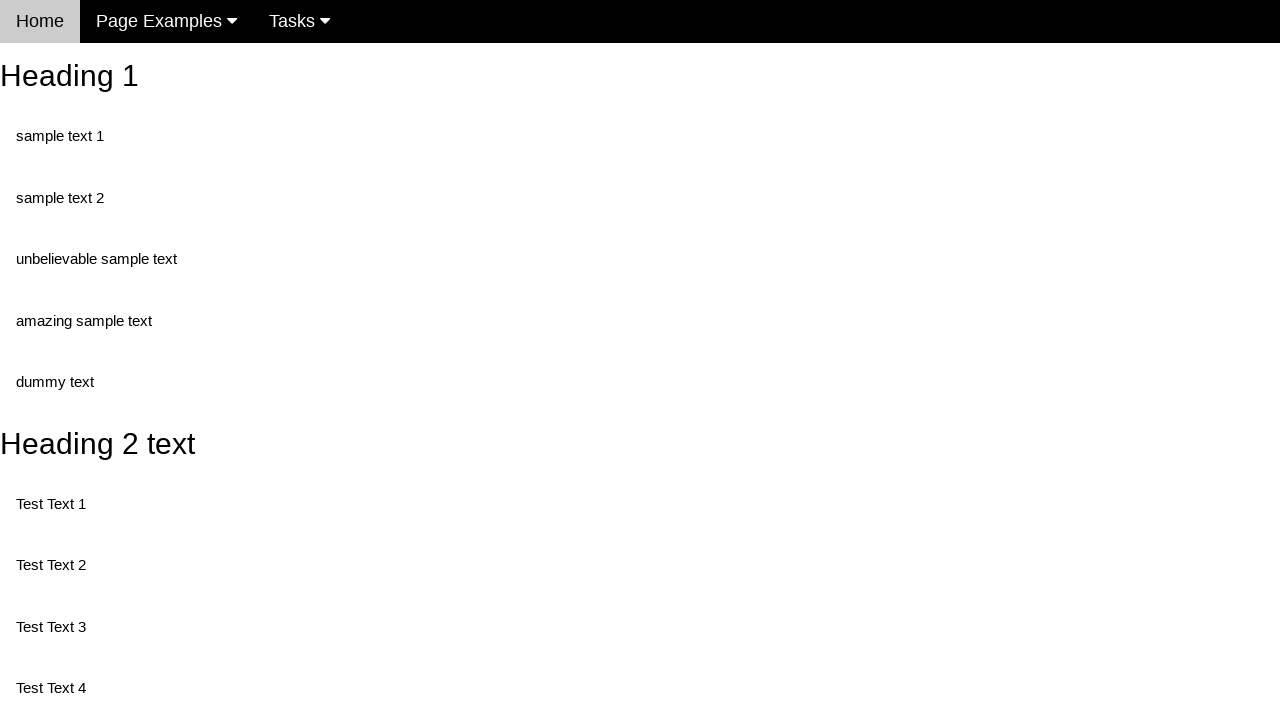

Selected element 3 with class 'test'
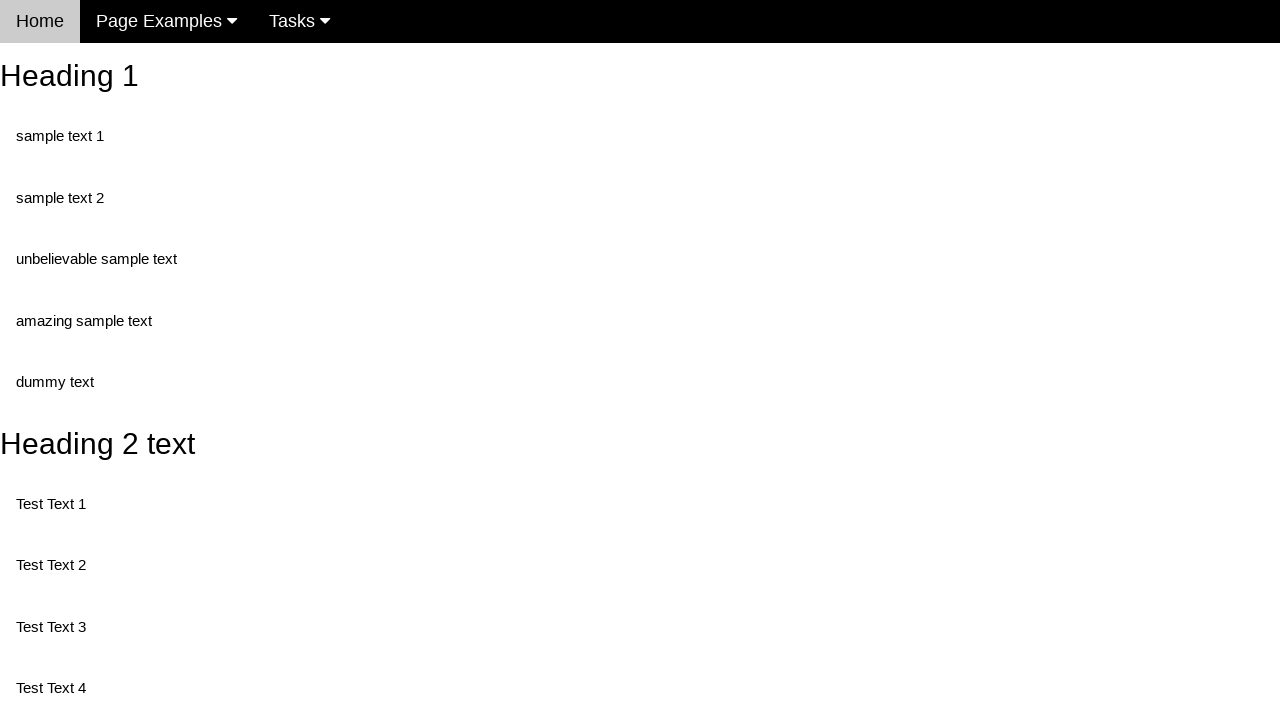

Retrieved text content from element 3: 'Test Text 5'
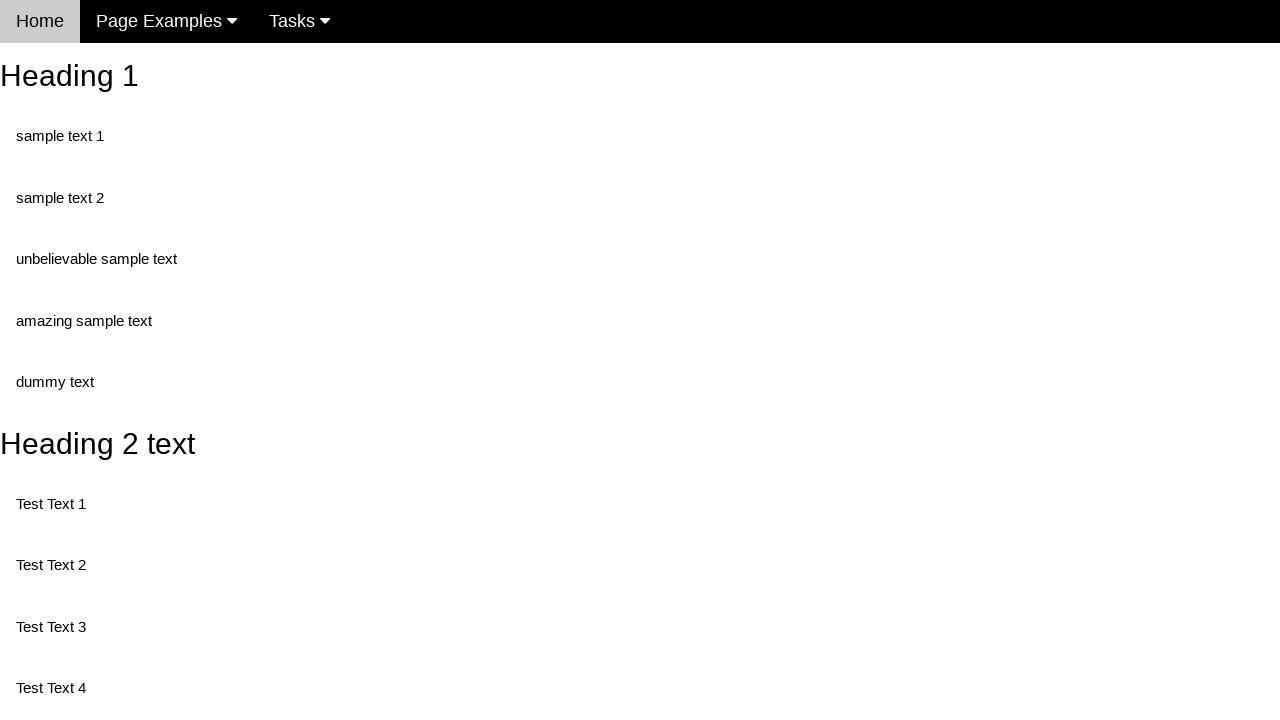

Retrieved class attribute from element 3: 'Test'
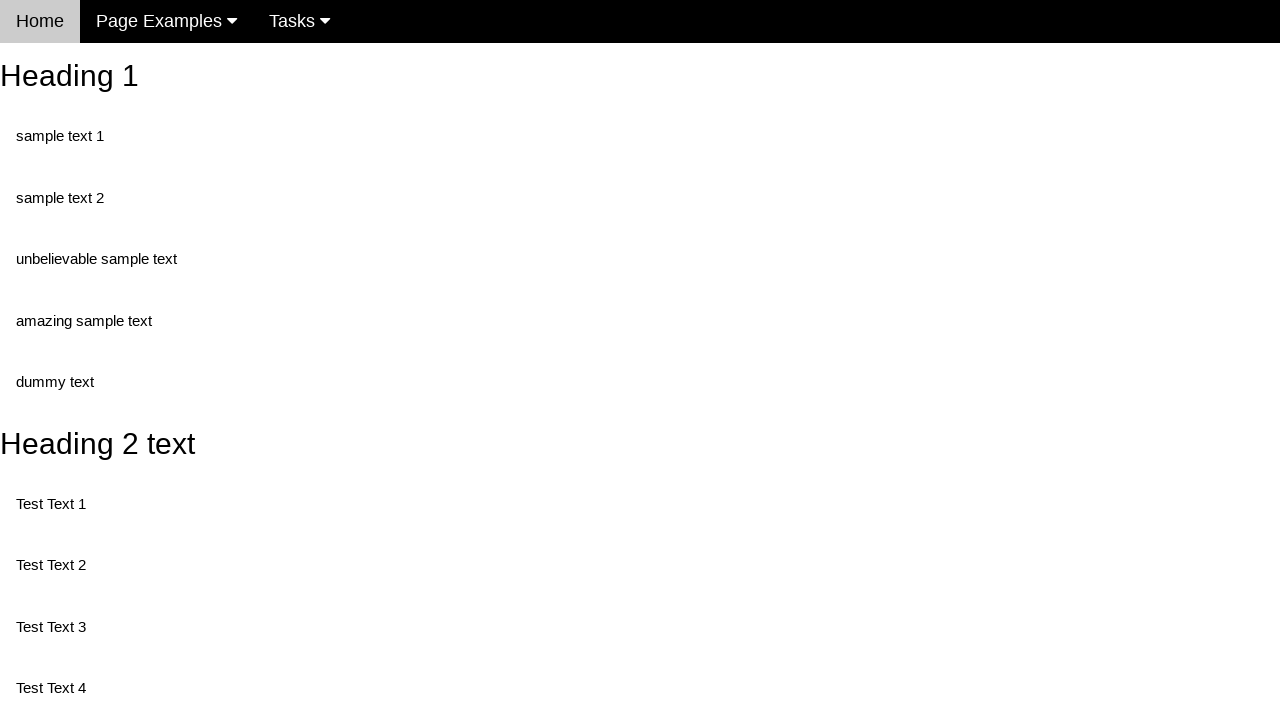

Selected element 4 with class 'test'
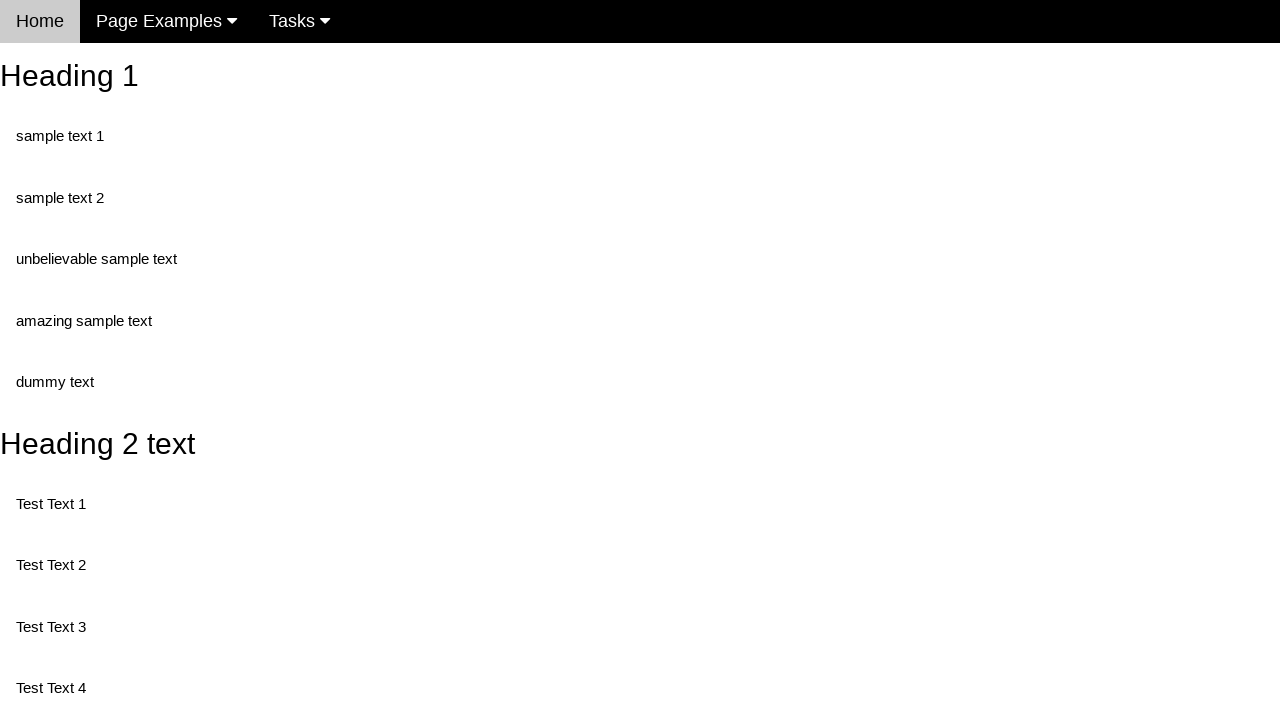

Retrieved text content from element 4: 'Test Text 6'
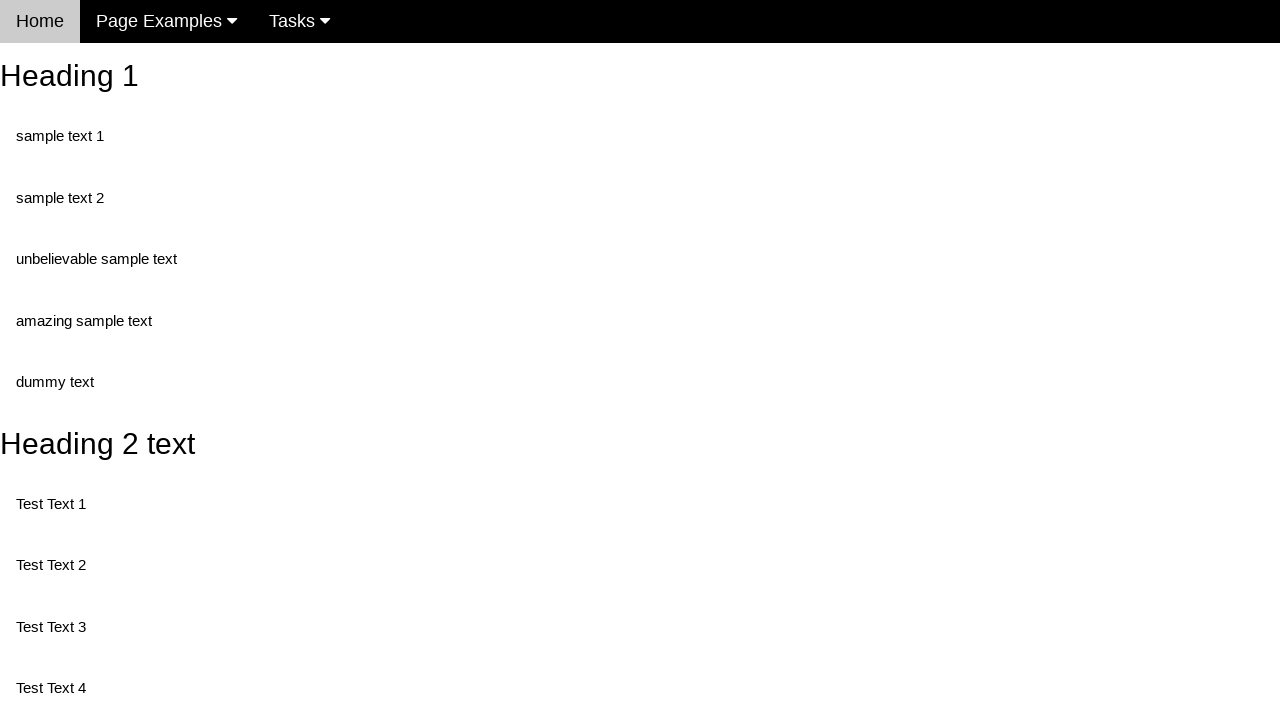

Retrieved class attribute from element 4: 'test'
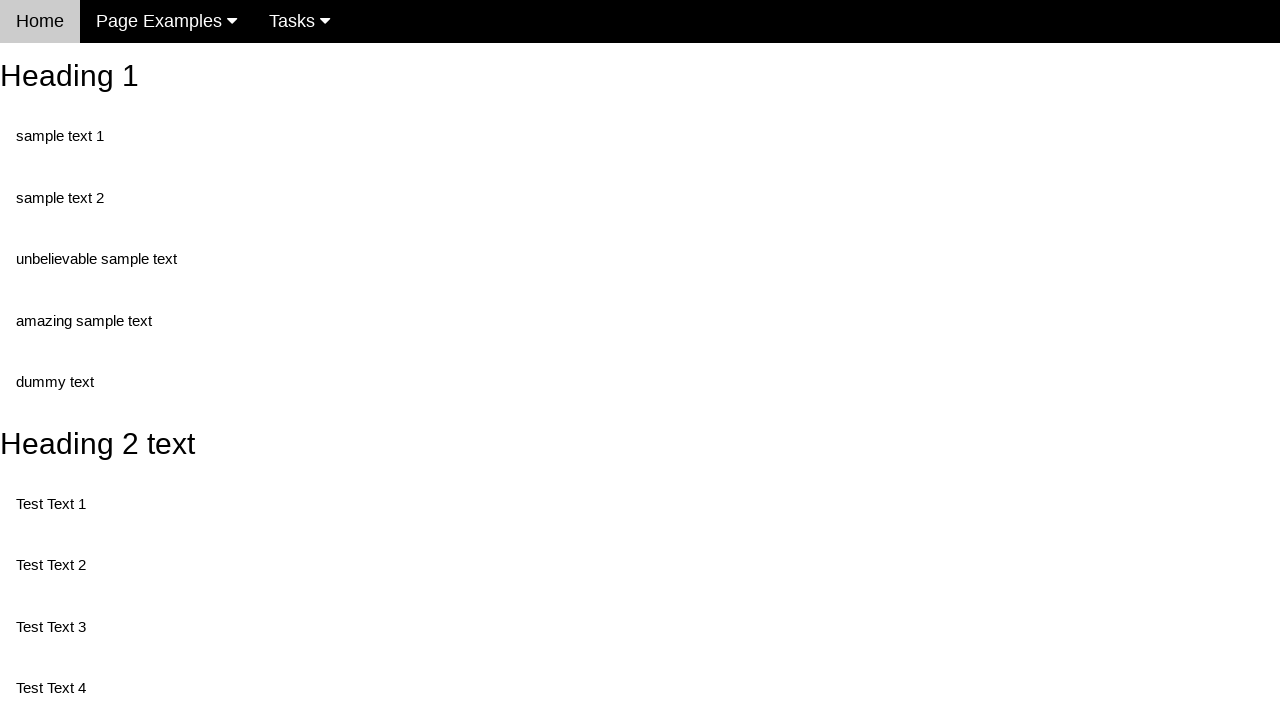

Retrieved text content from third element with class 'text': 'unbelievable sample text'
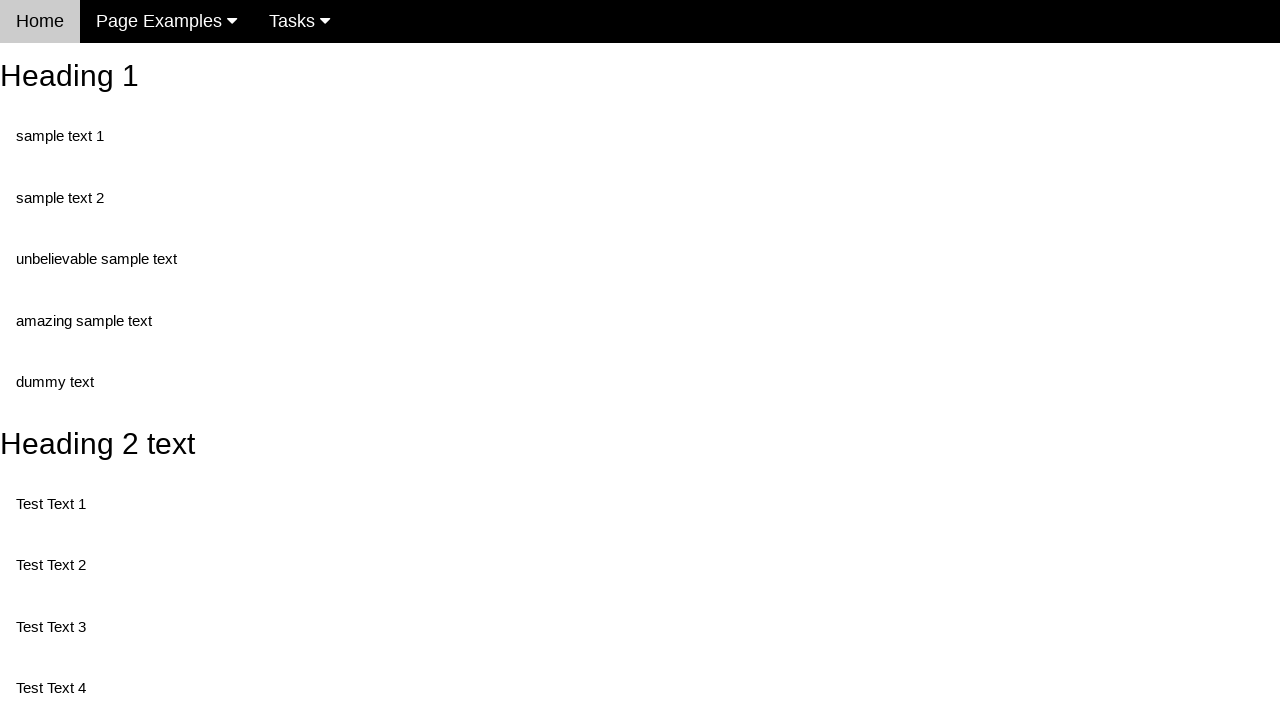

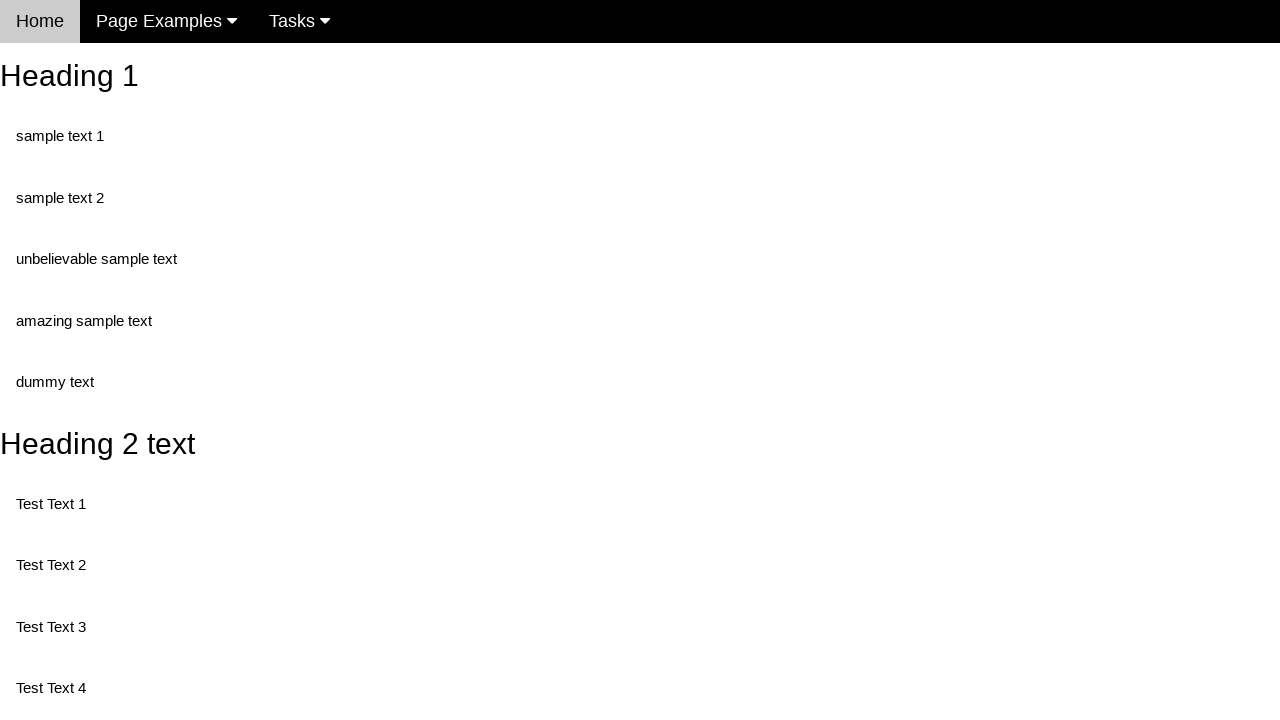